Tests the search functionality on an OpenCart store by entering "phone" in the search field, clicking the search button, and verifying that at least one product appears in the results.

Starting URL: https://naveenautomationlabs.com/opencart/

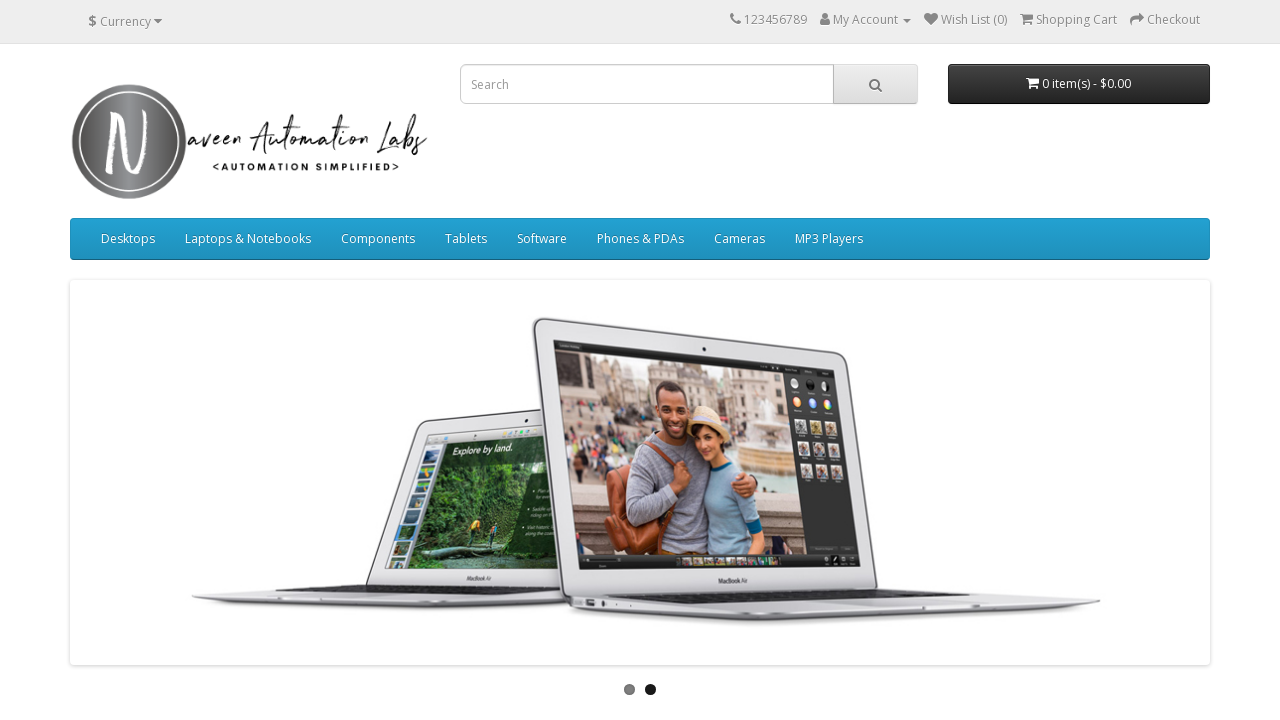

Filled search field with 'phone' on #search input[name='search']
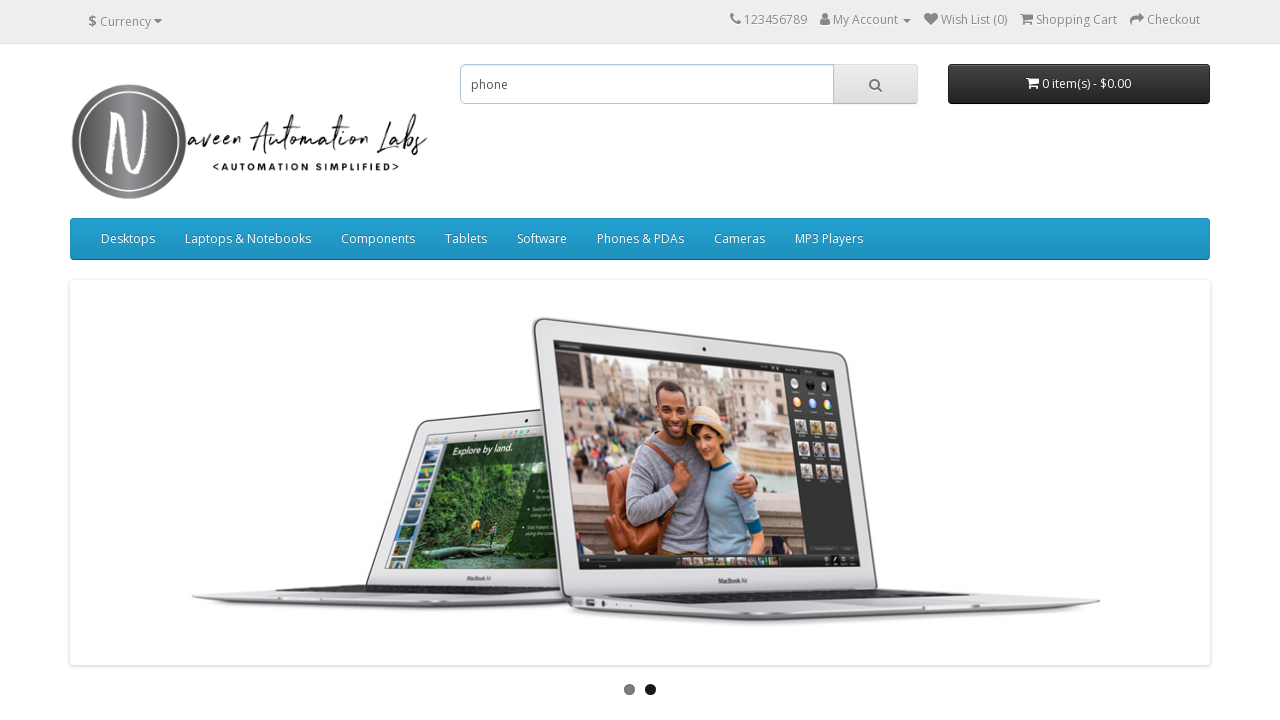

Clicked search button at (875, 84) on #search button[type='button']
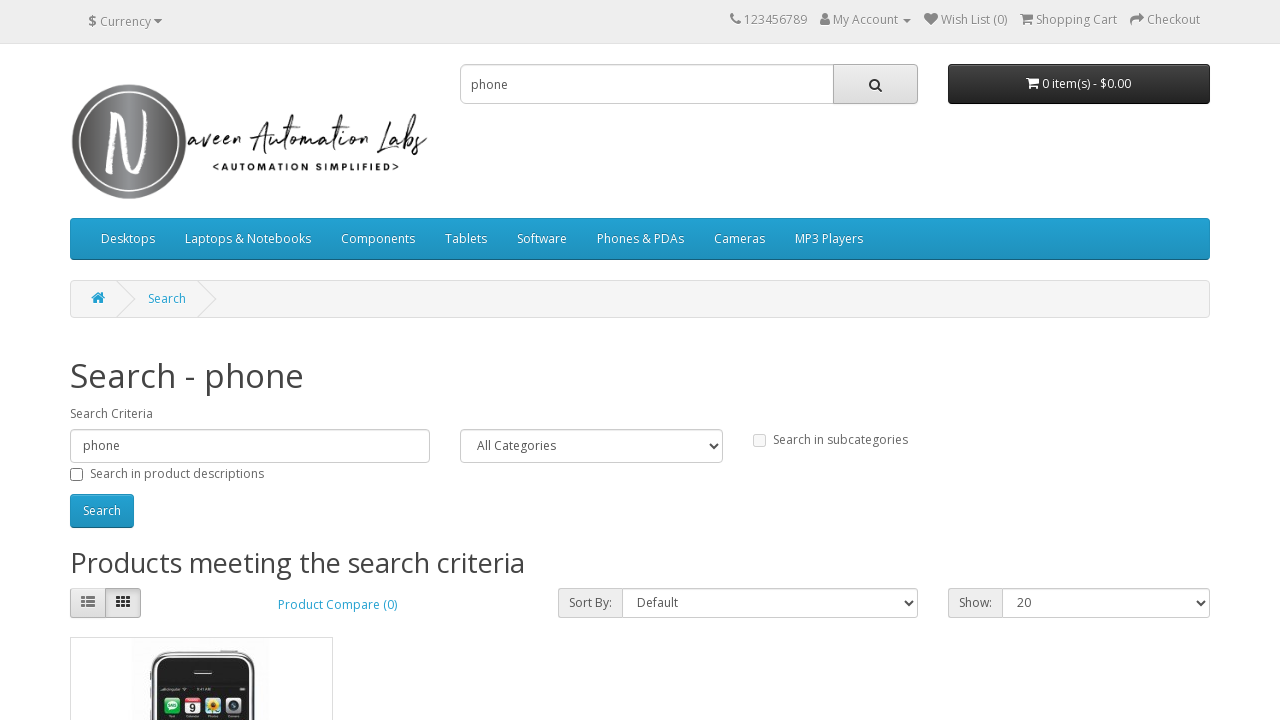

Product results loaded on page
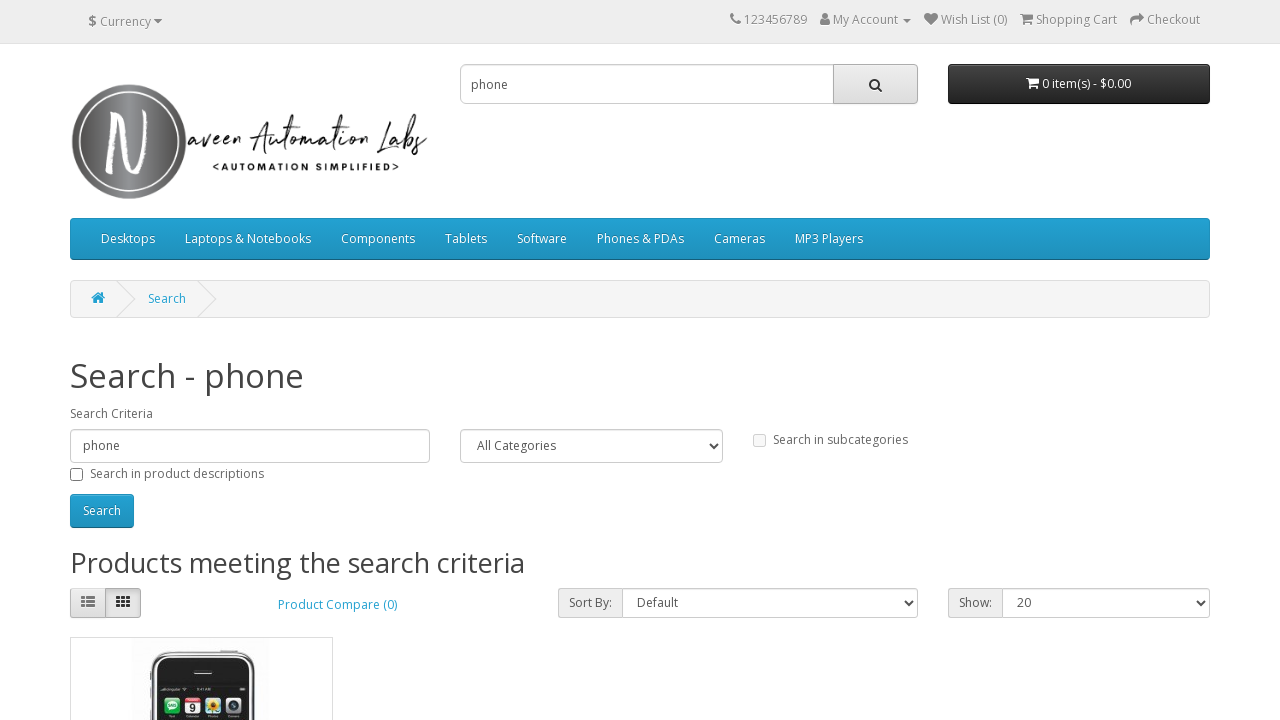

Retrieved product locators from search results
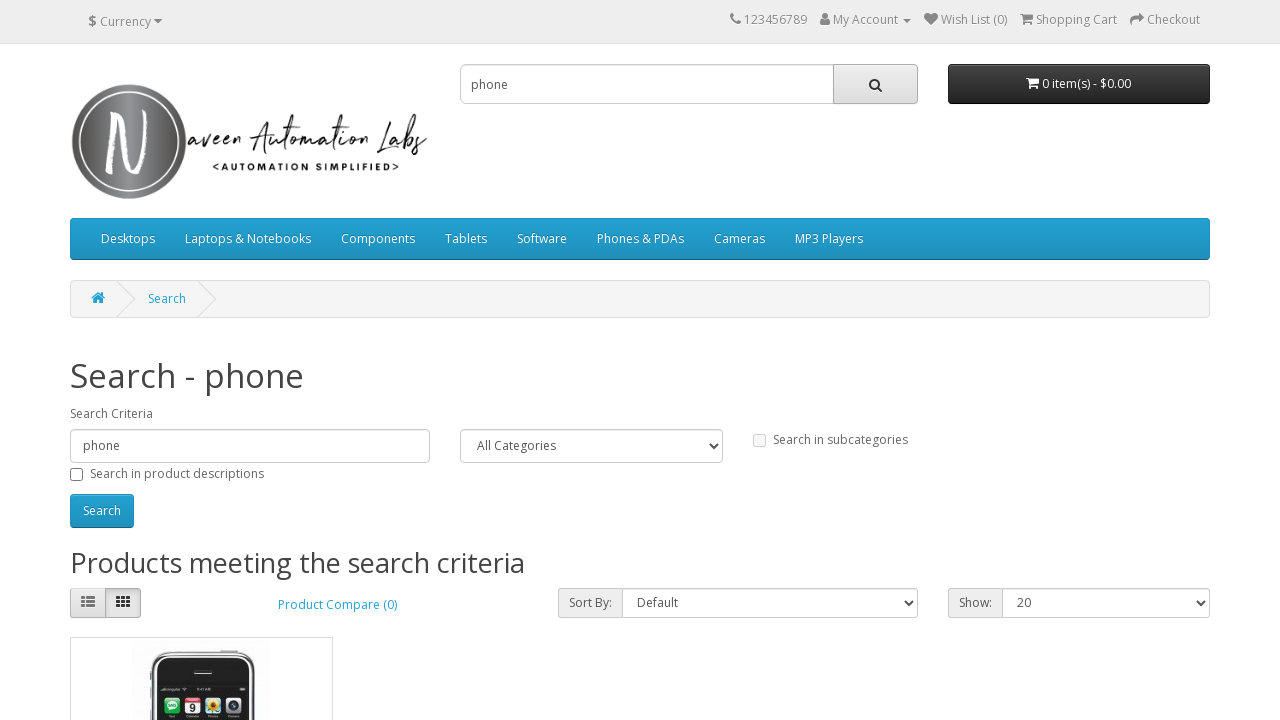

Verified that at least one product appears in search results
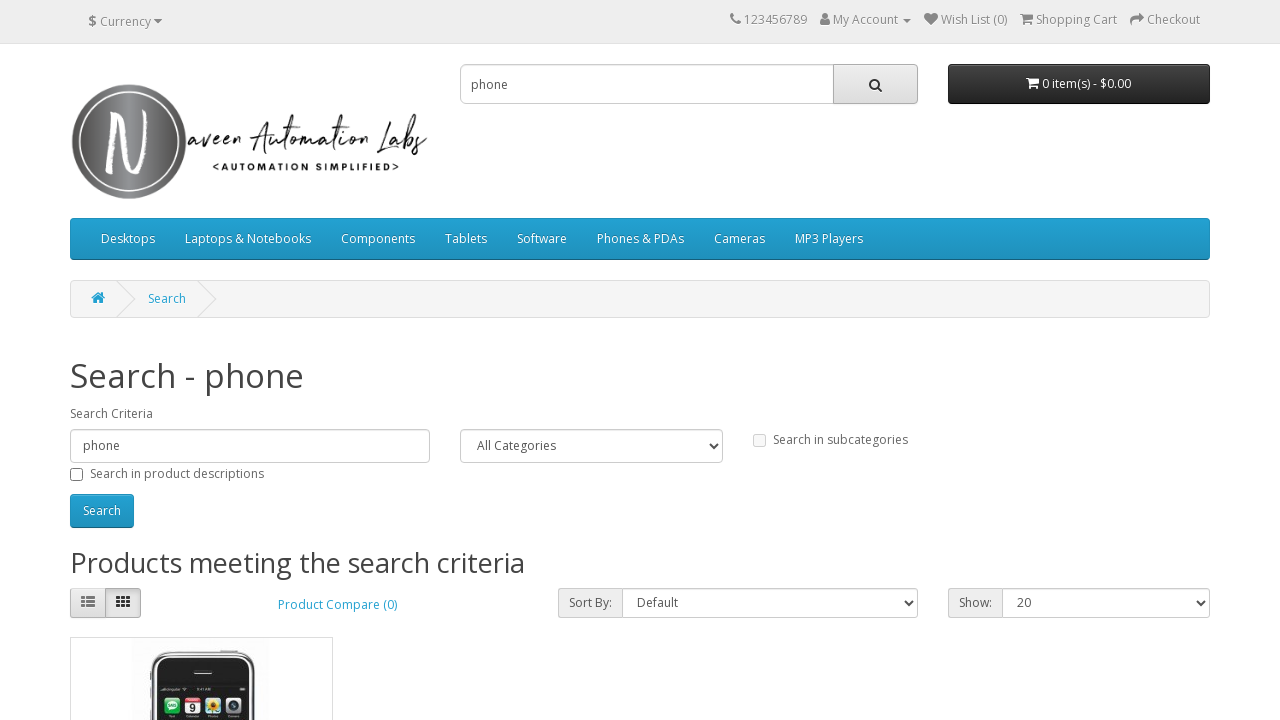

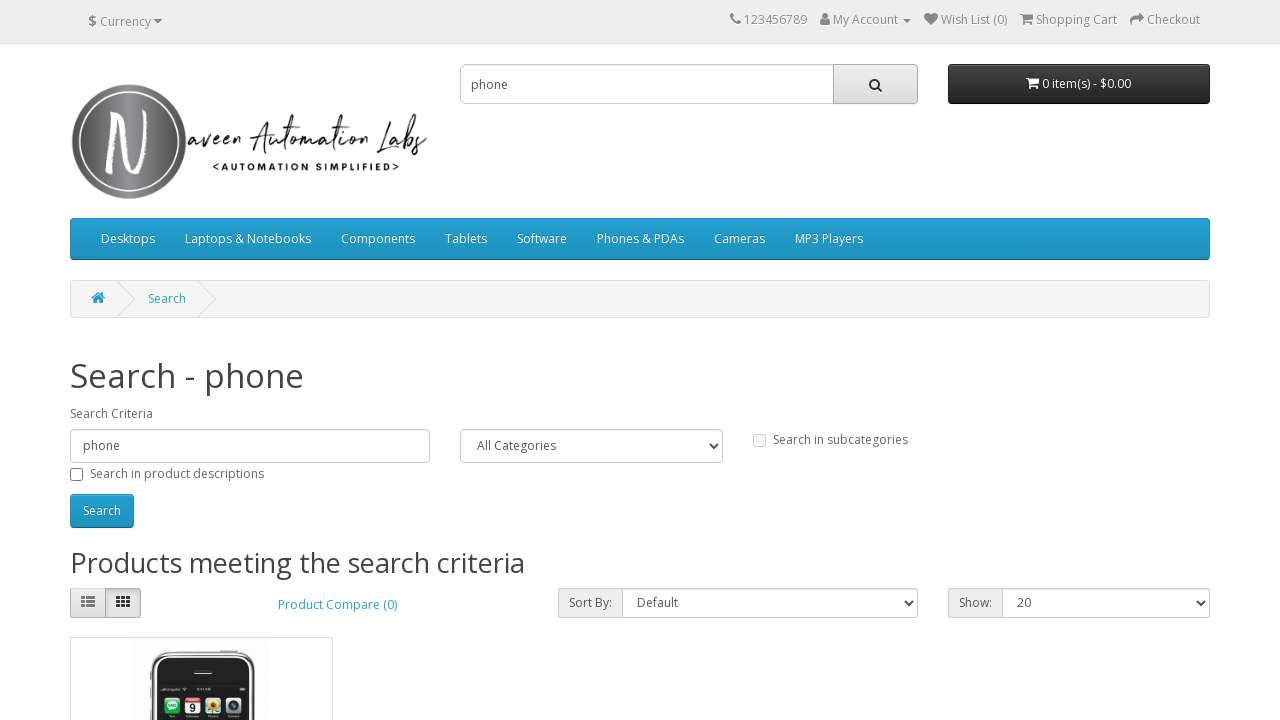